Tests window handling by clicking a link that opens a new window and switching between windows

Starting URL: https://omayo.blogspot.com/

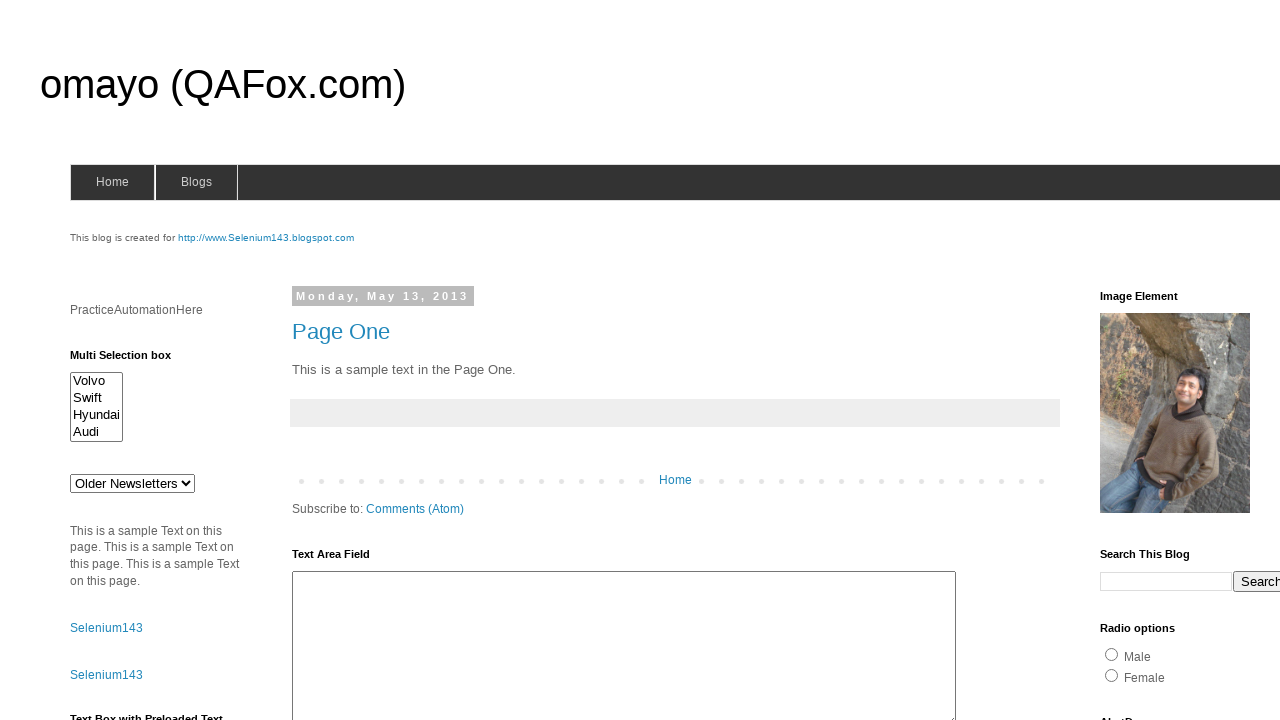

Clicked on SeleniumTutorial link to open new window at (116, 360) on xpath=//a[text()='SeleniumTutorial']
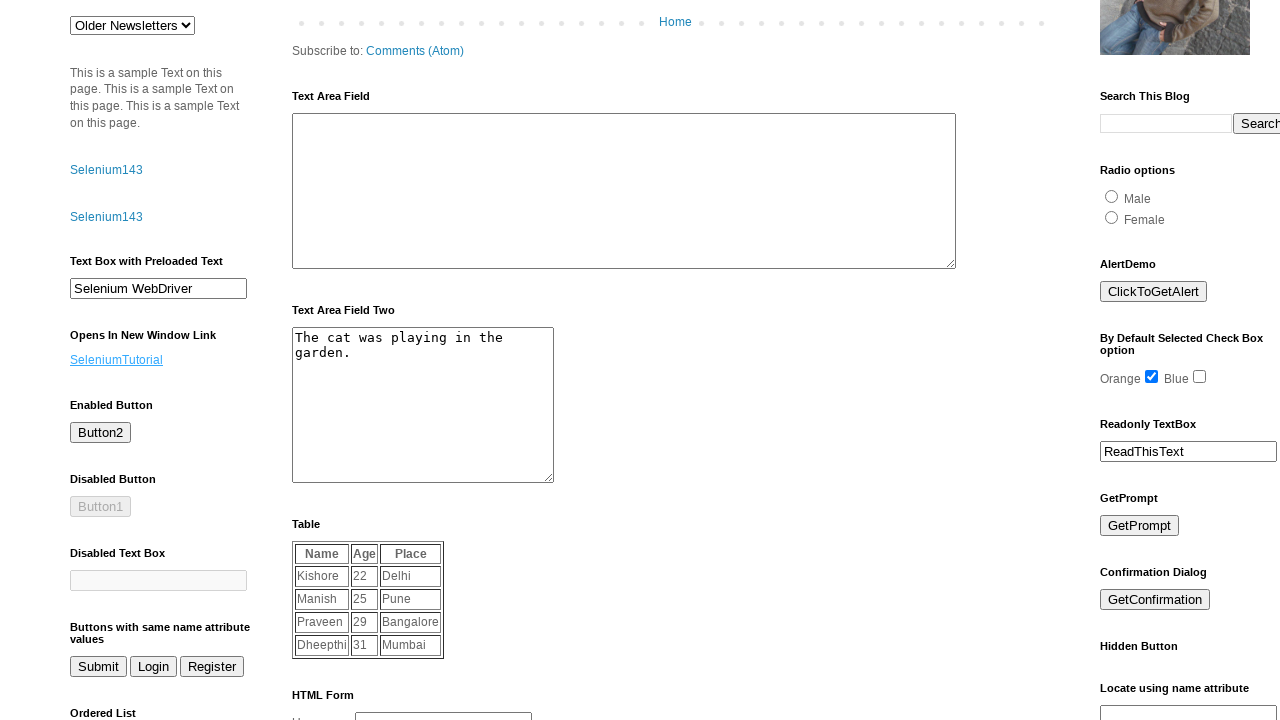

New window opened and reference captured
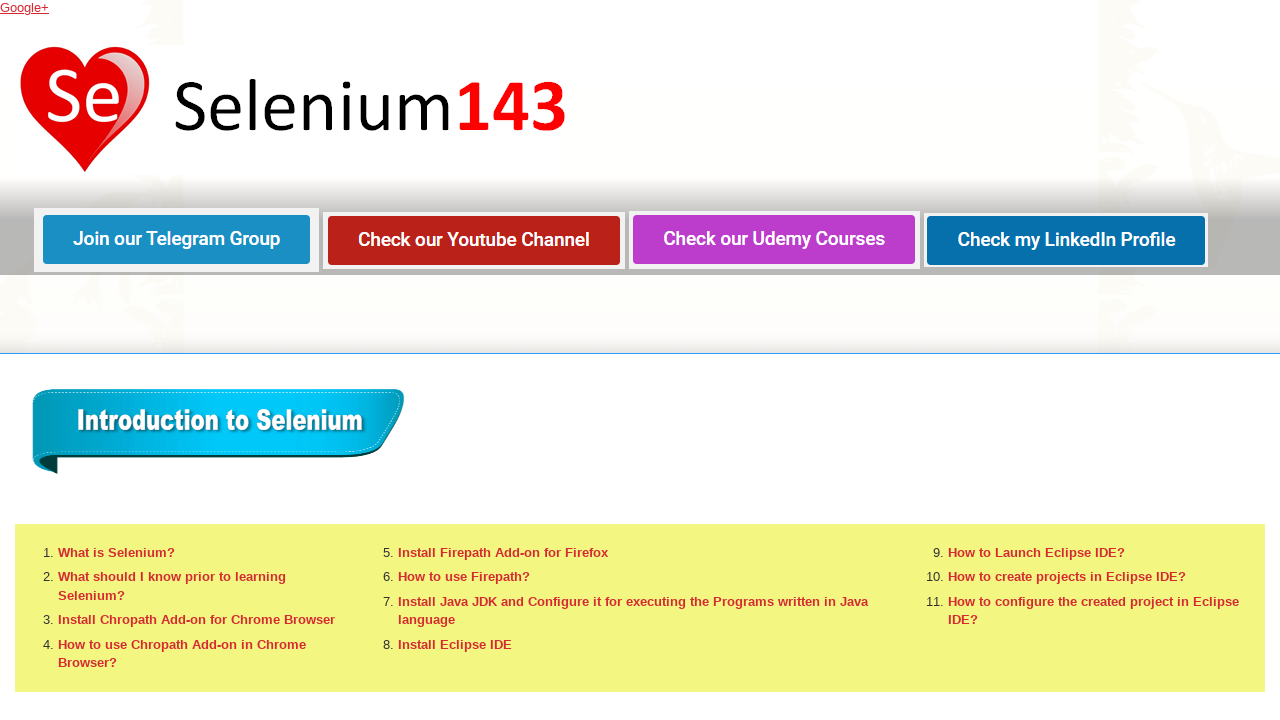

New page finished loading
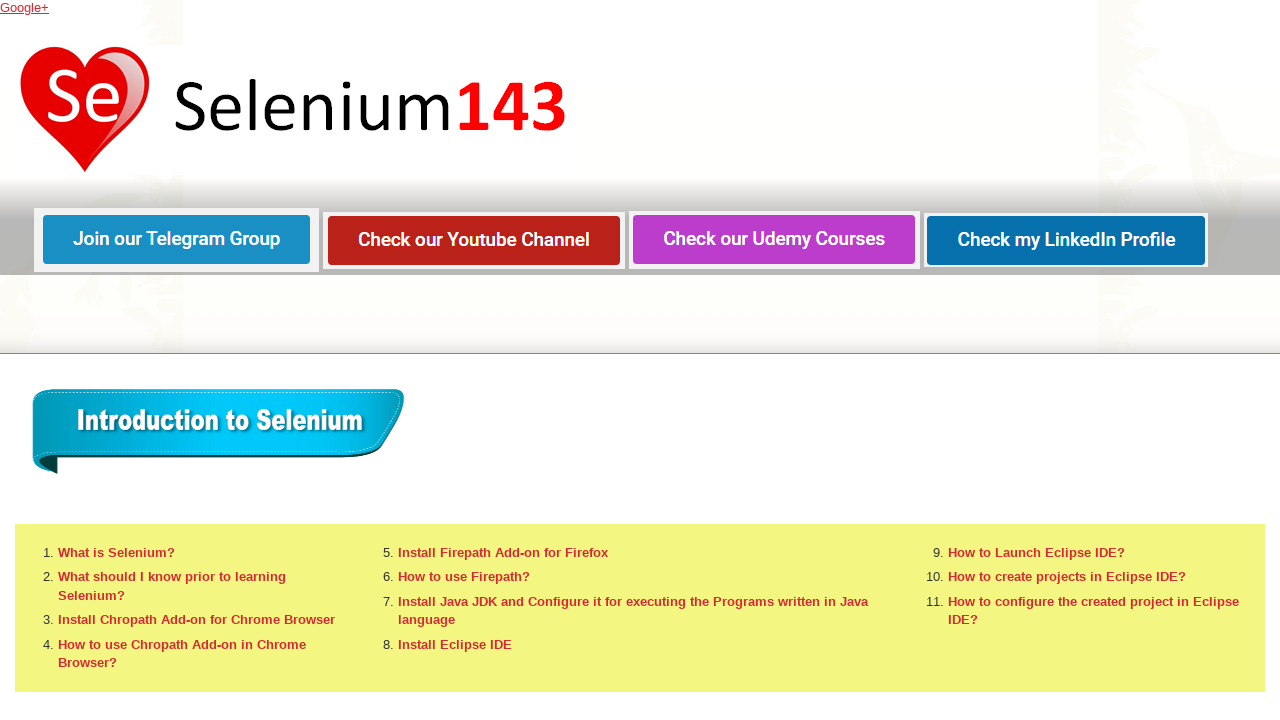

Retrieved title from original window
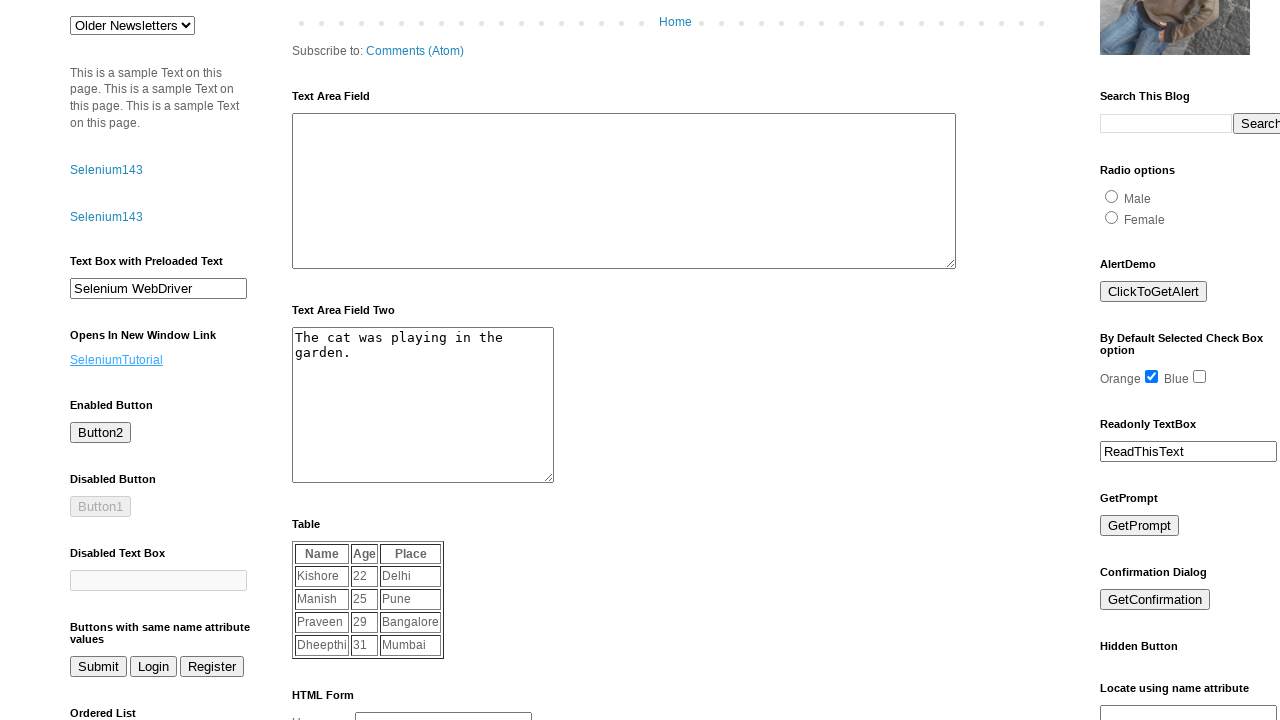

Retrieved title from new window
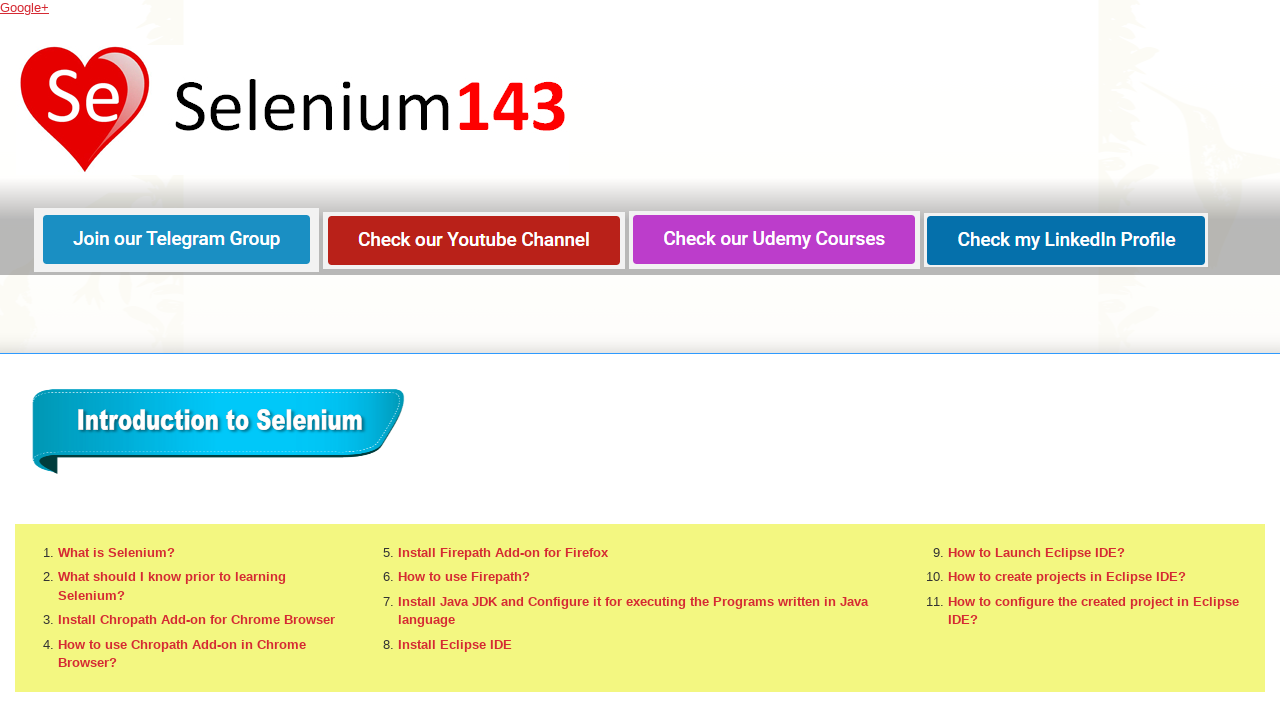

Printed titles - Original: 'omayo (QAFox.com)', New: 'Selenium143'
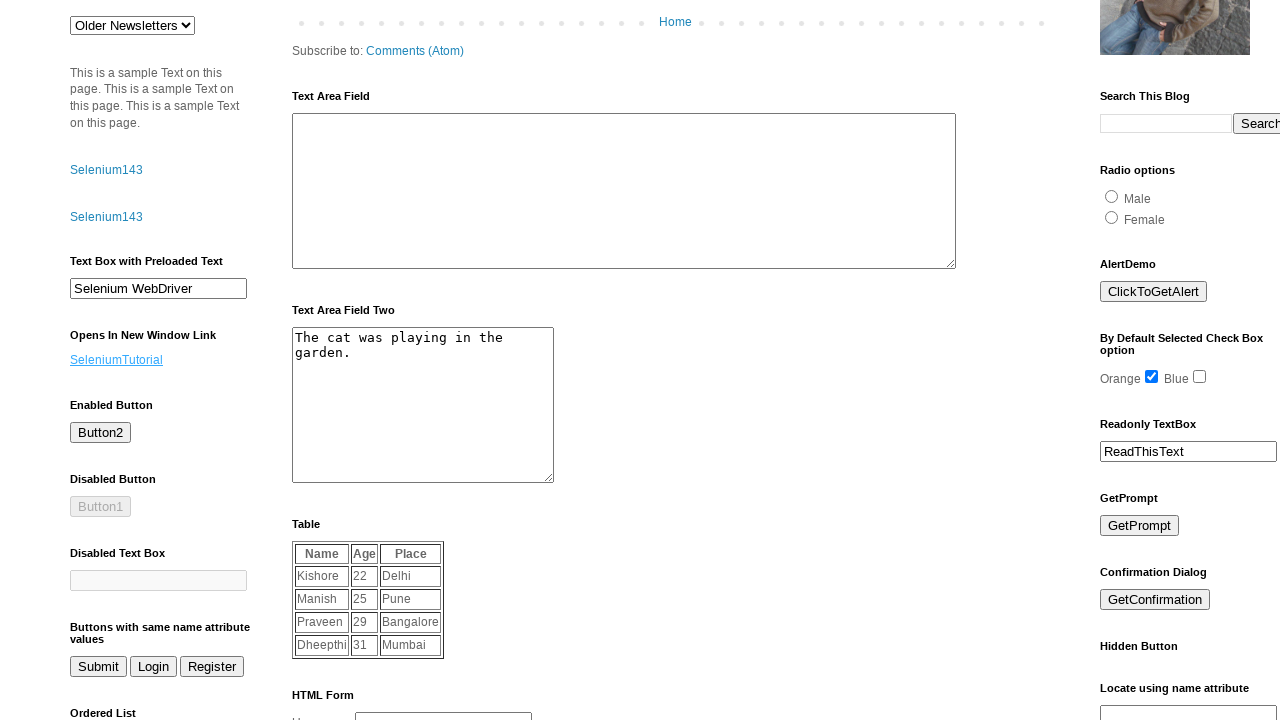

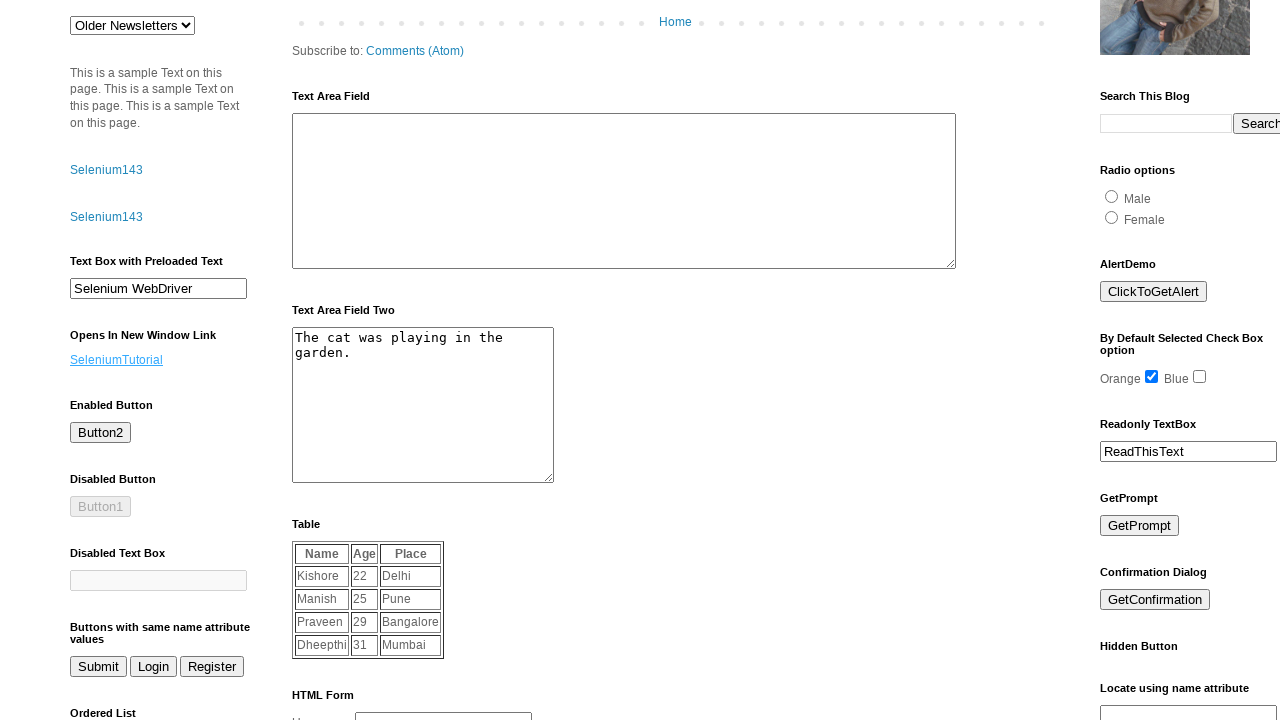